Tests e-commerce functionality by adding multiple products (Broccoli, Cucumber, and Apple) to the shopping cart and verifying the cart item count

Starting URL: https://rahulshettyacademy.com/seleniumPractise/#/

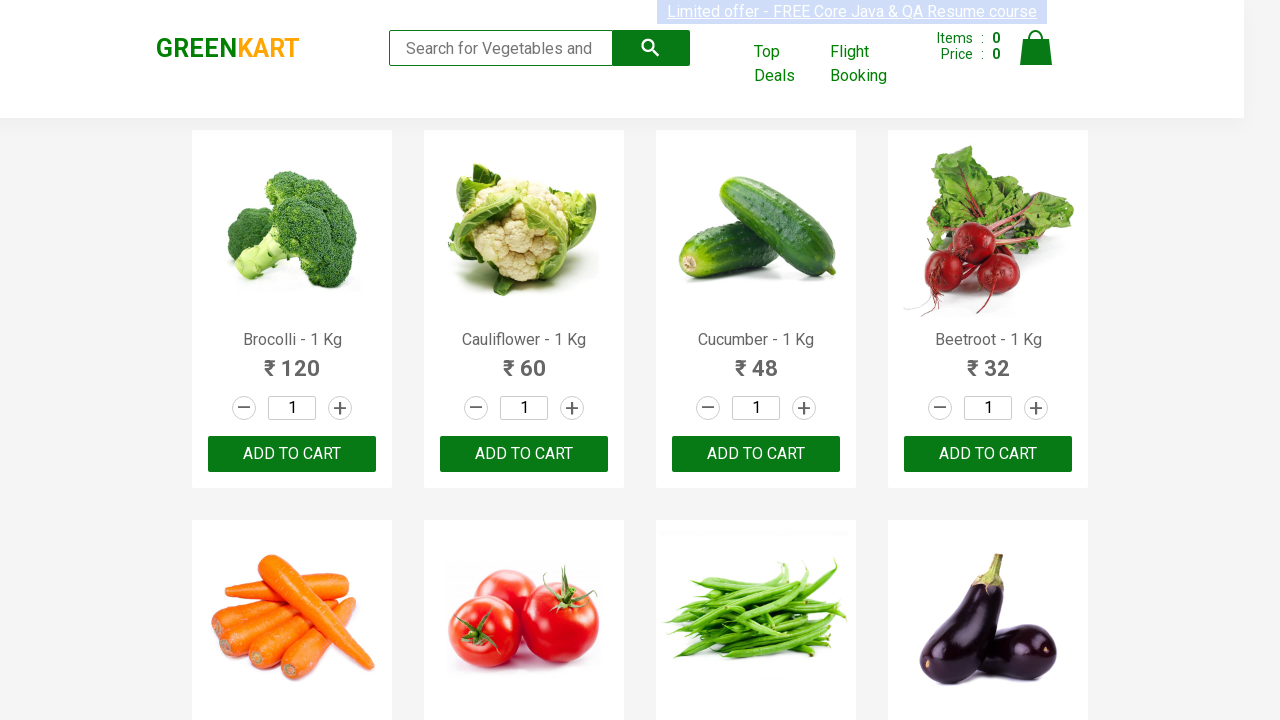

Waited for product names to load
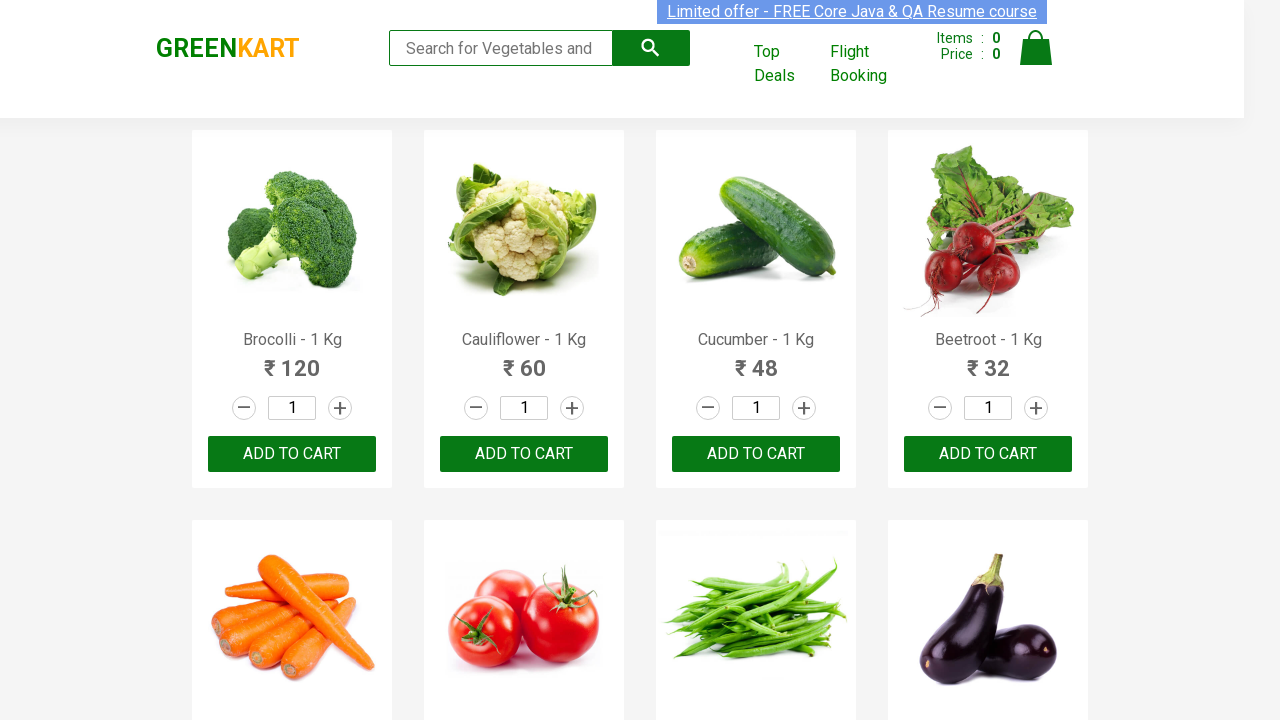

Retrieved all product cards from the page
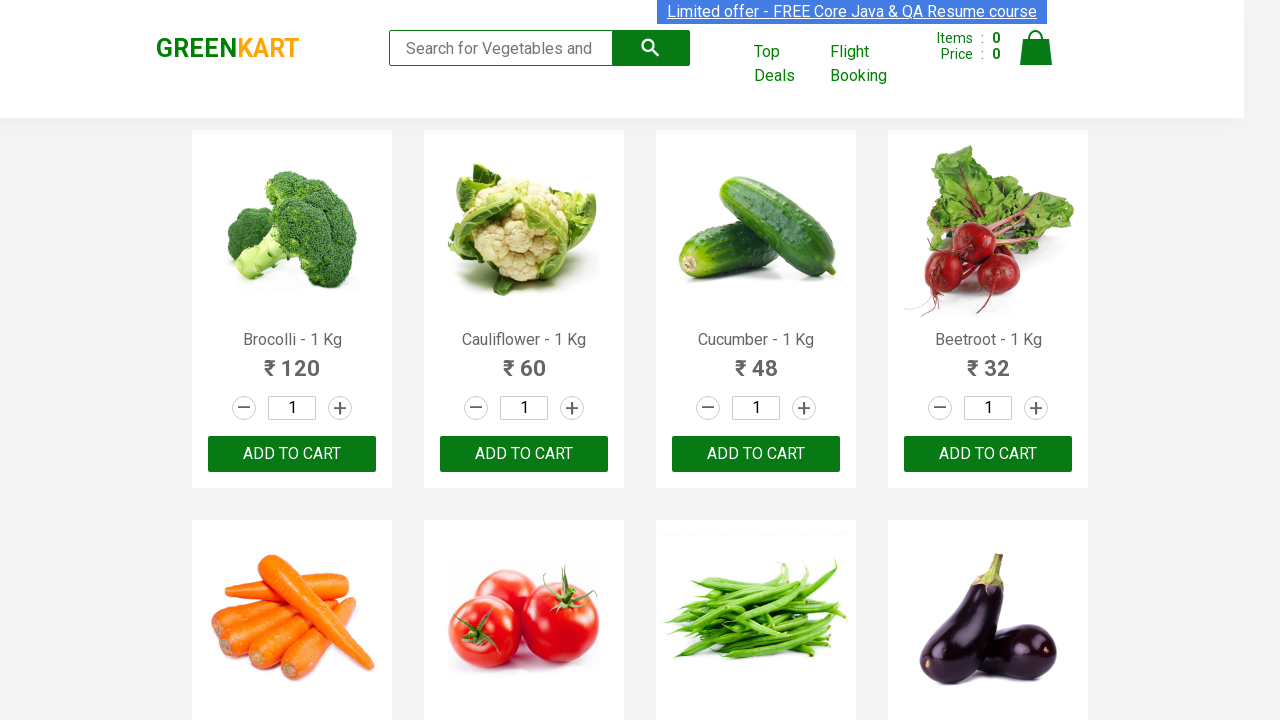

Clicked ADD TO CART button for Broccoli - 1 Kg at (292, 454) on button:has-text('ADD TO CART') >> nth=0
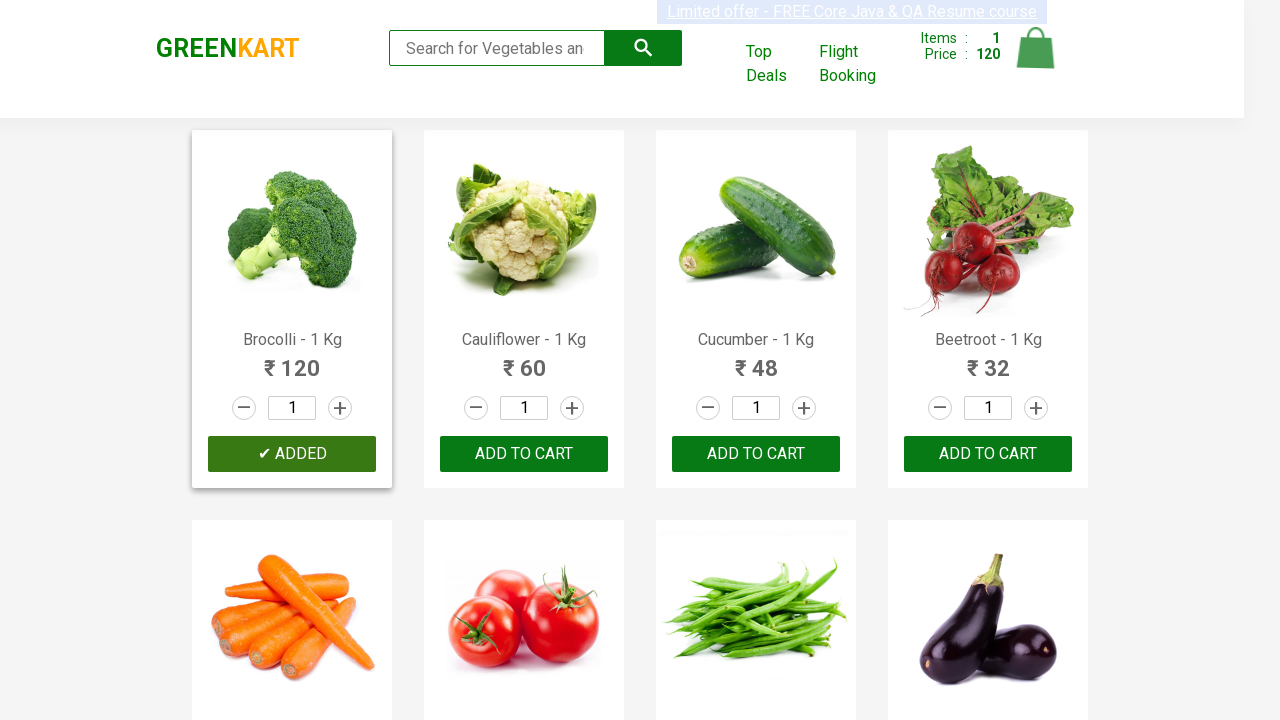

Waited 1 second between adding items
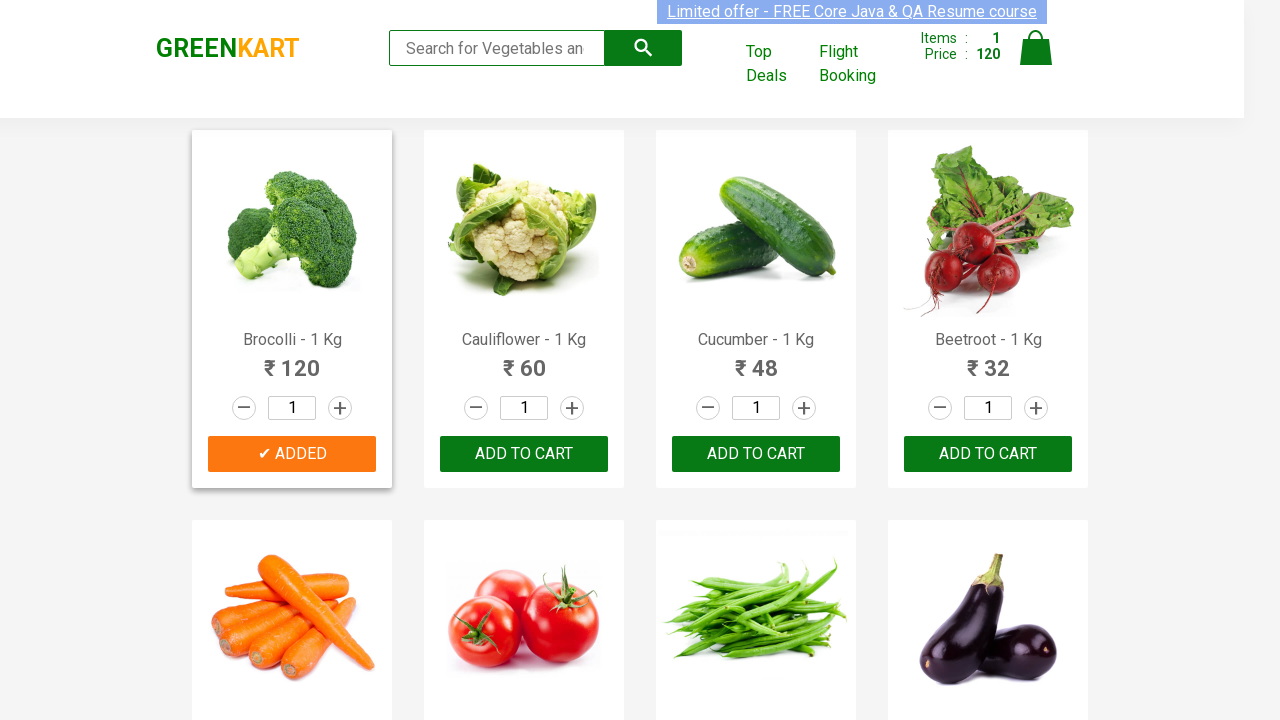

Retrieved all product cards from the page
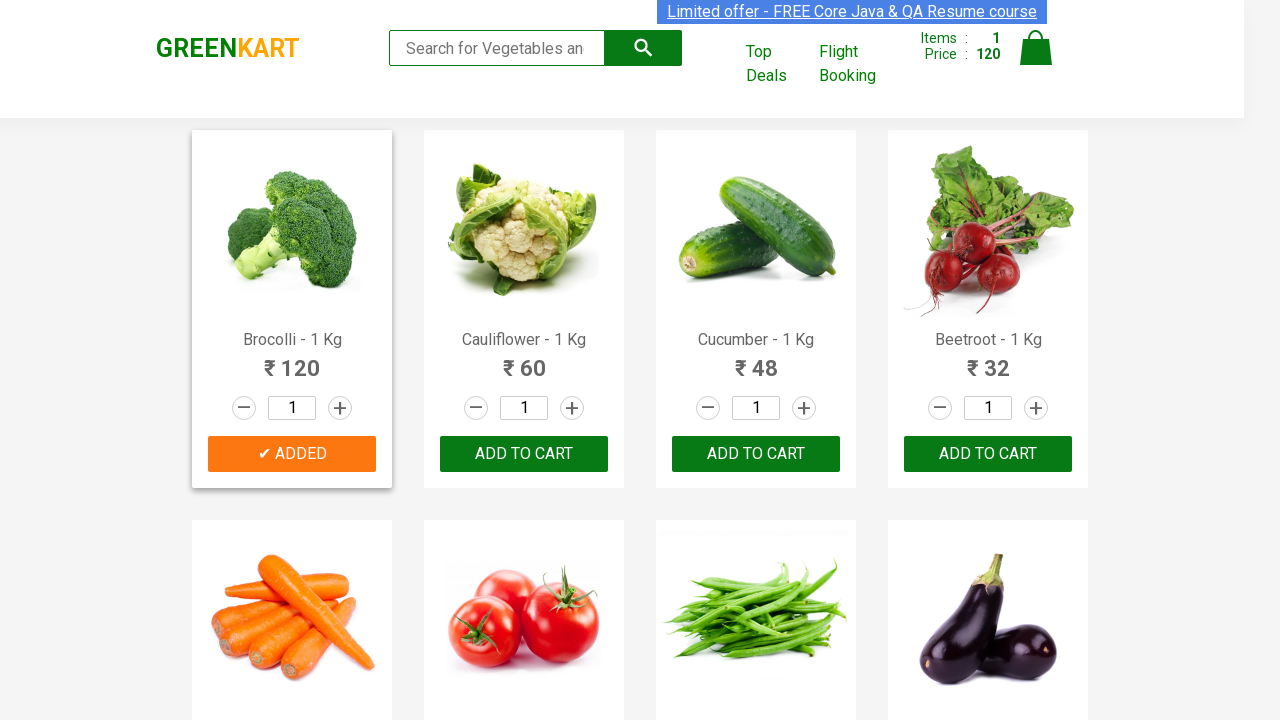

Clicked ADD TO CART button for Cucumber - 1 Kg at (988, 454) on button:has-text('ADD TO CART') >> nth=2
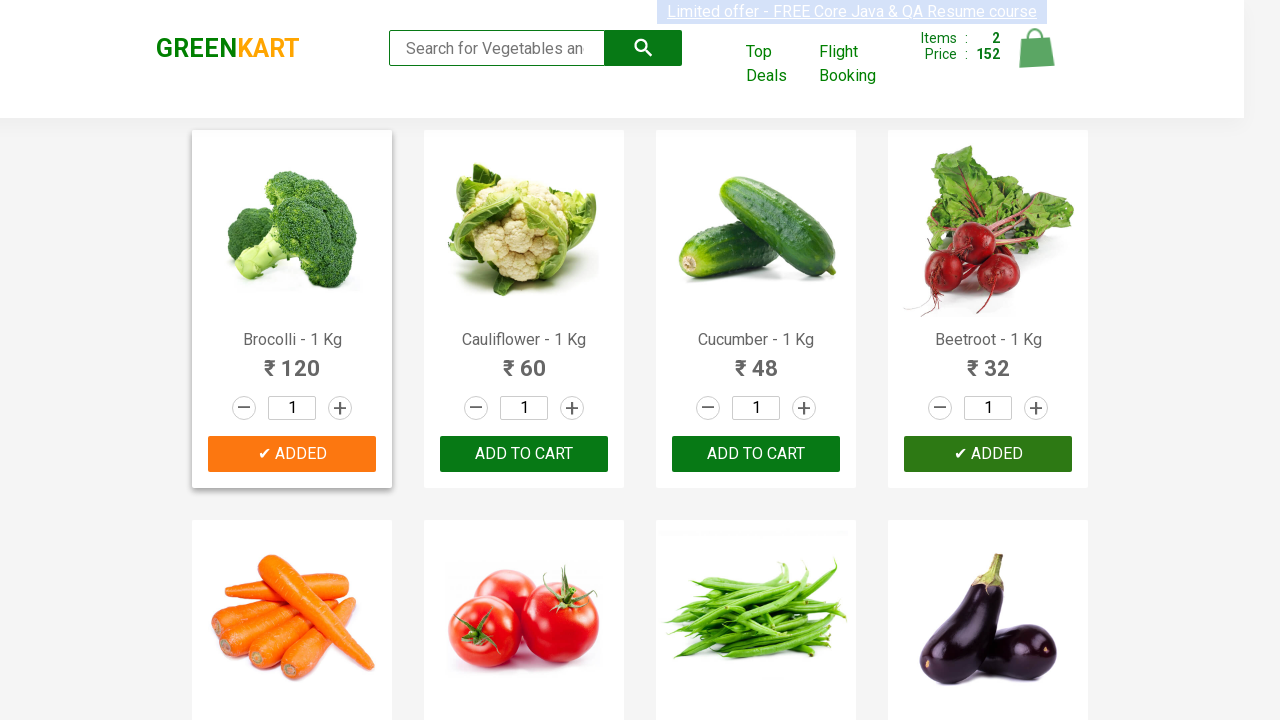

Waited 1 second between adding items
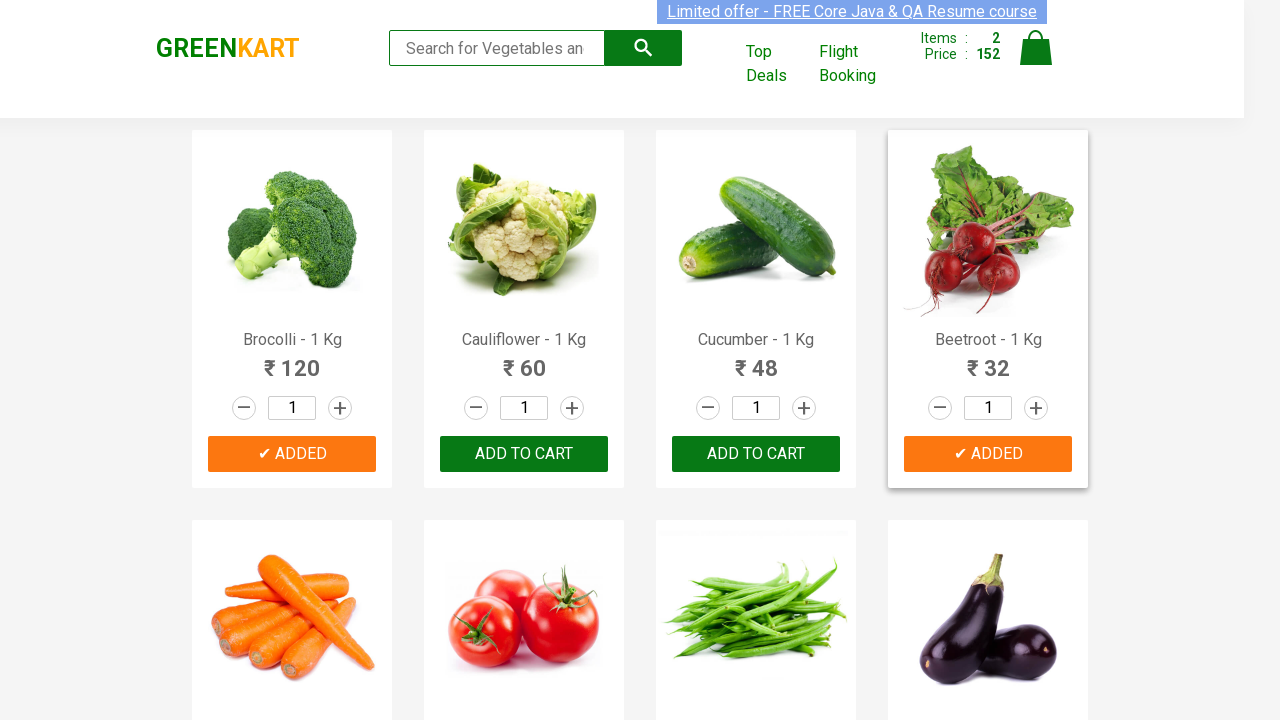

Retrieved all product cards from the page
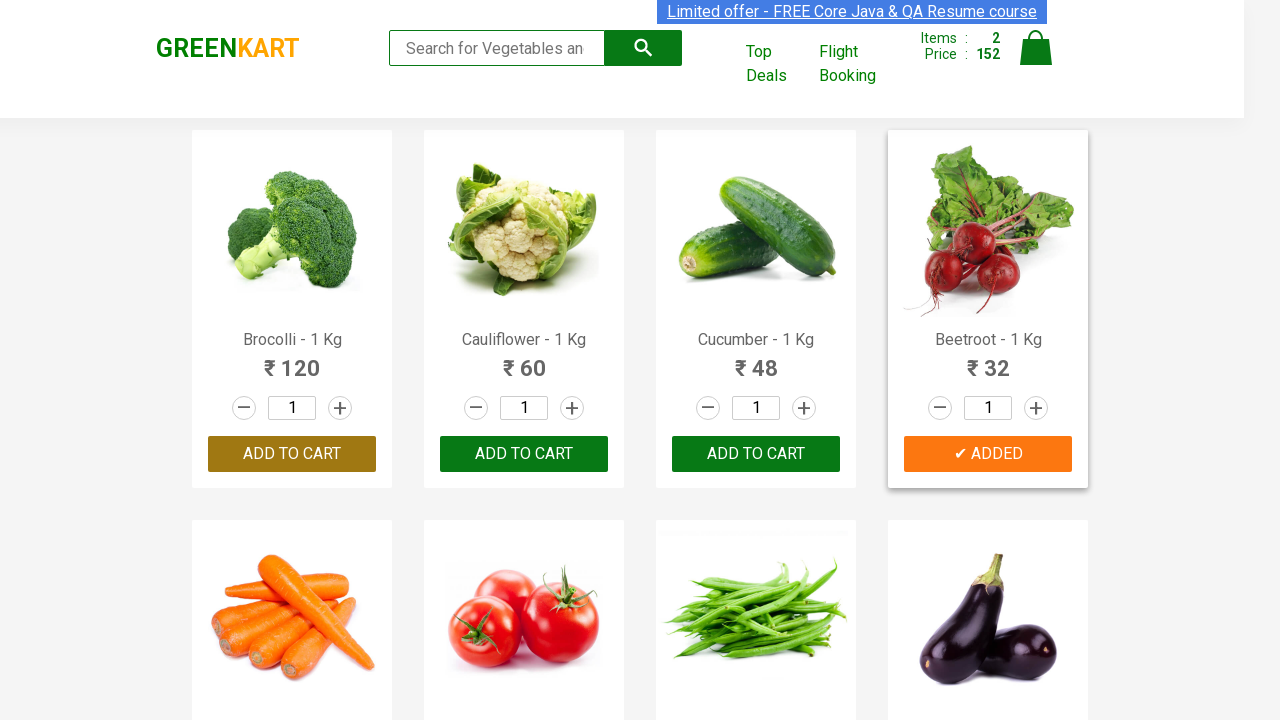

Clicked ADD TO CART button for Apple - 1 Kg at (988, 360) on button:has-text('ADD TO CART') >> nth=14
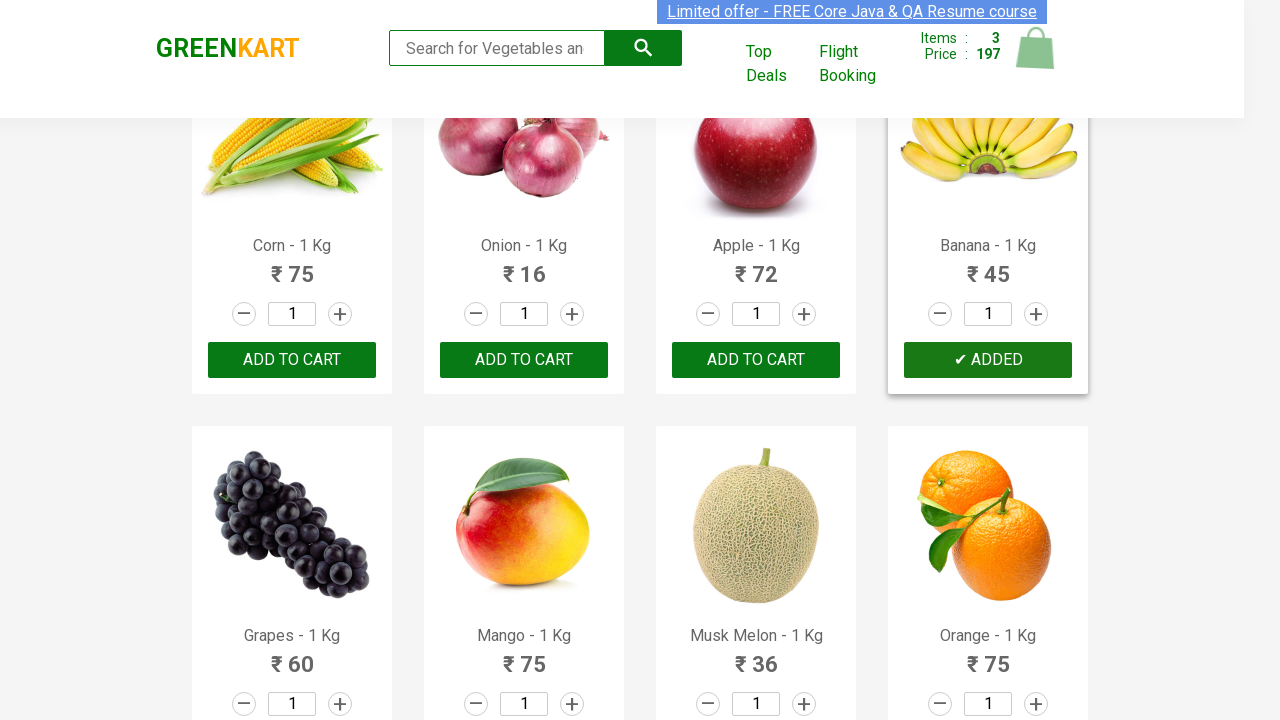

Retrieved cart item count: 3
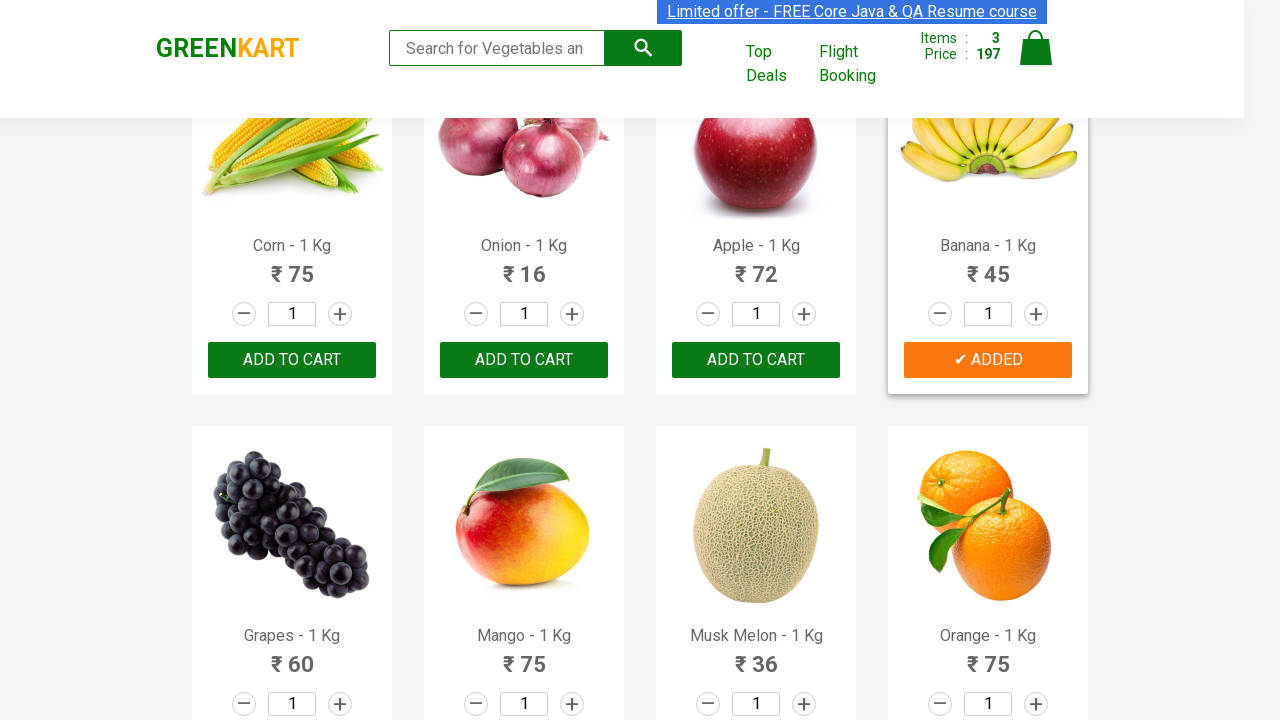

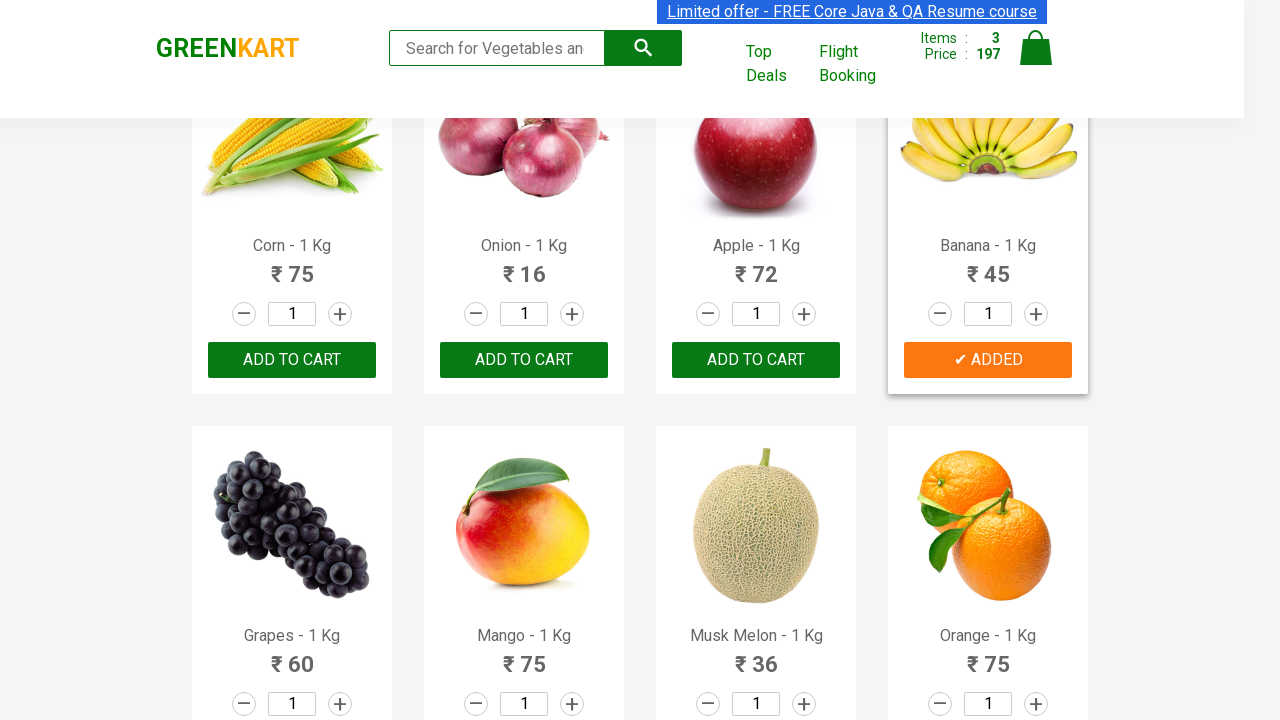